Tests window handling functionality by opening a new window, switching between windows, and verifying titles in each window

Starting URL: https://the-internet.herokuapp.com/windows

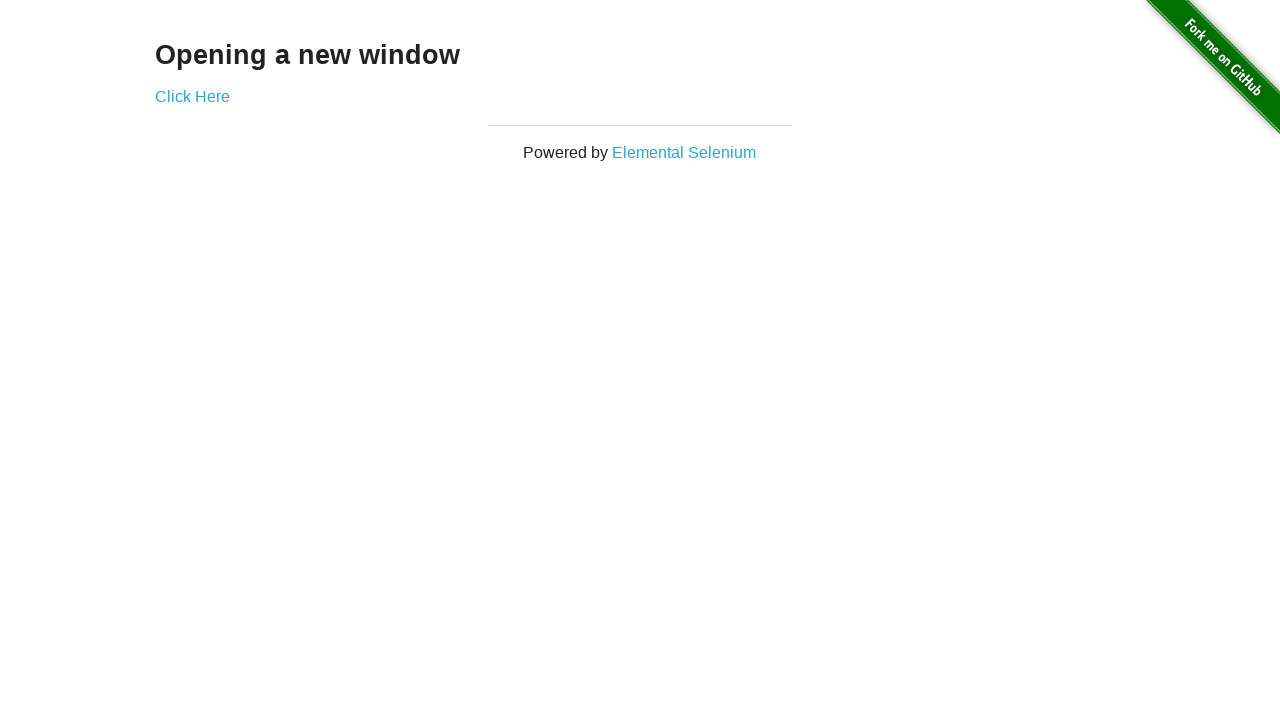

Stored initial page reference
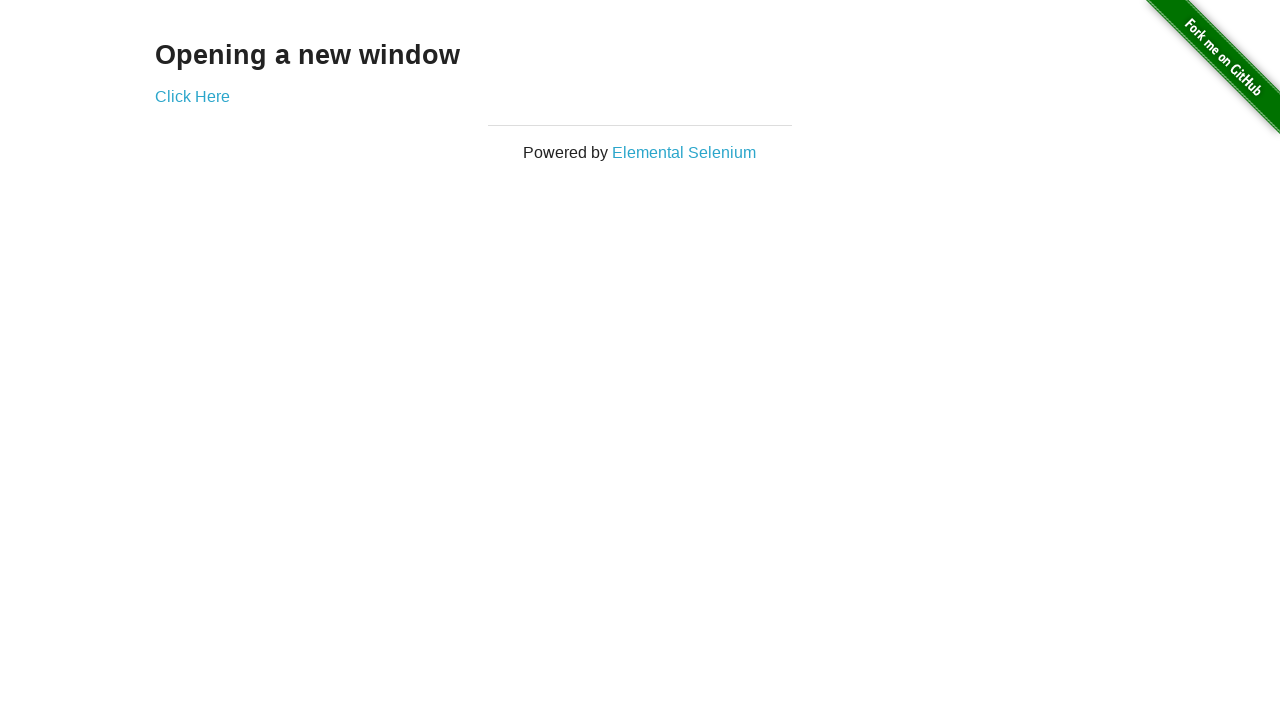

Retrieved page heading text
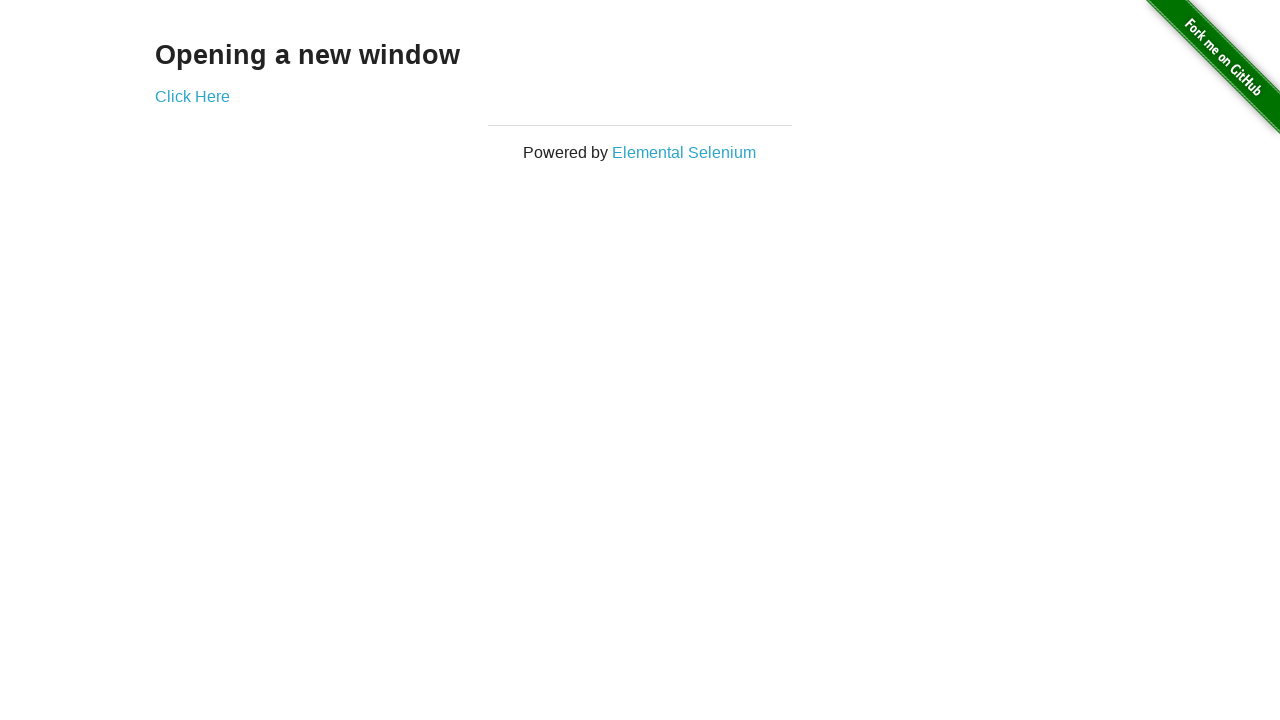

Verified page heading text is 'Opening a new window'
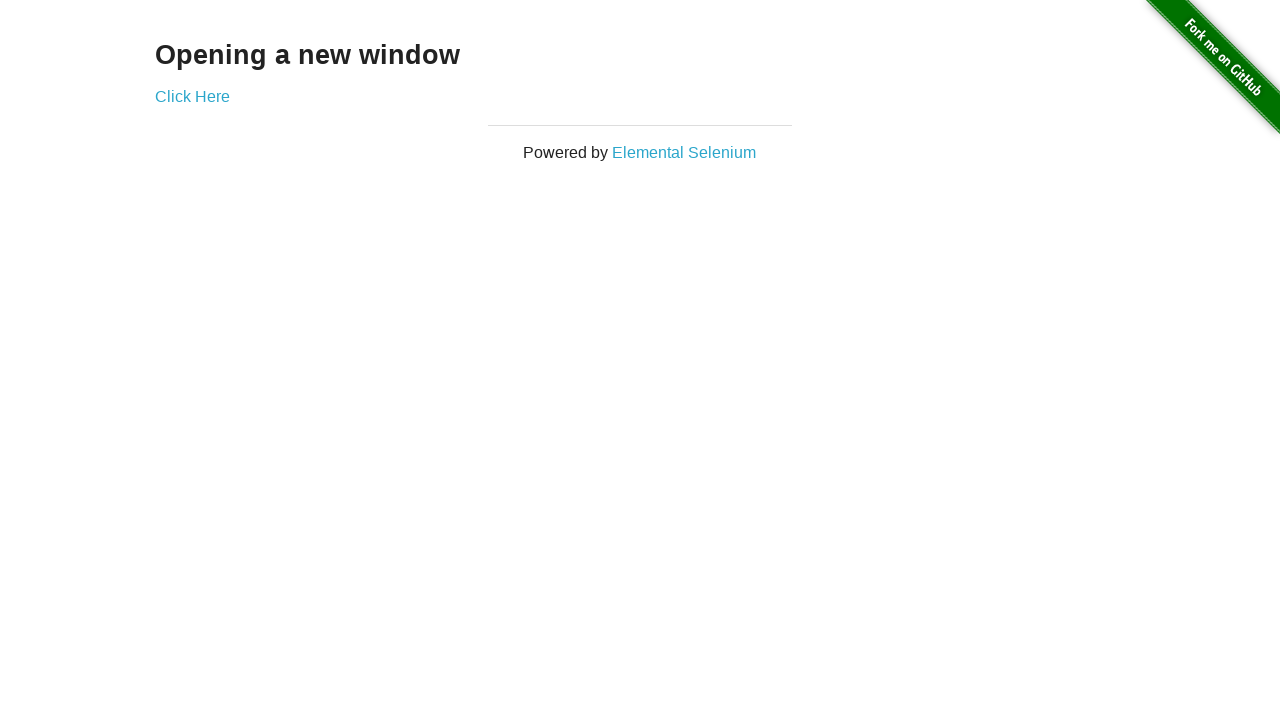

Verified initial page title is 'The Internet'
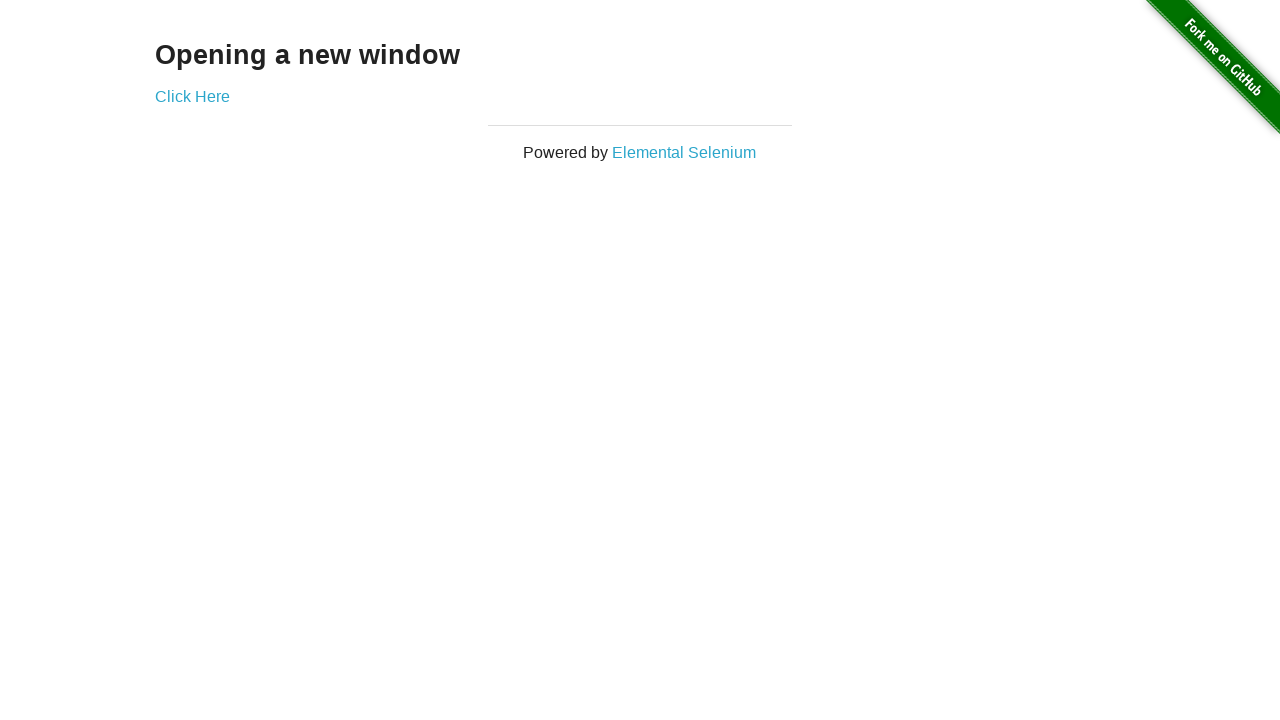

Clicked 'Click Here' button to open new window at (192, 96) on xpath=//*[text()='Click Here']
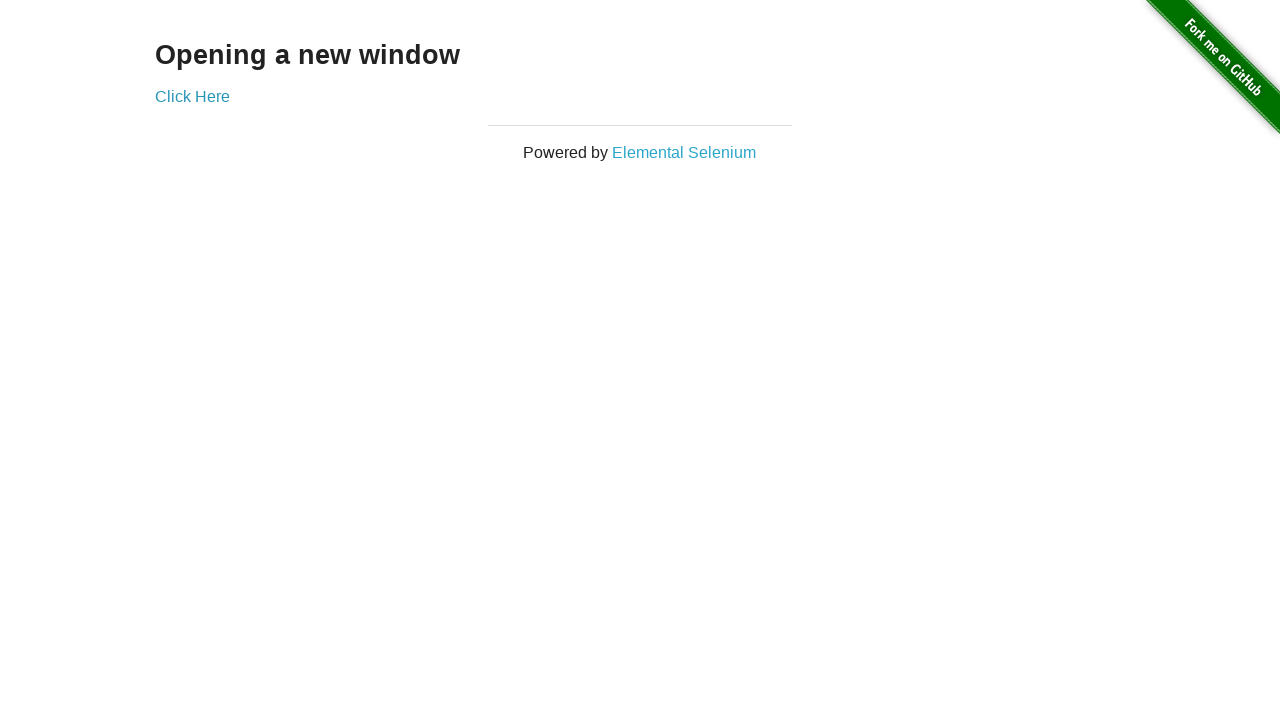

Captured reference to new window page
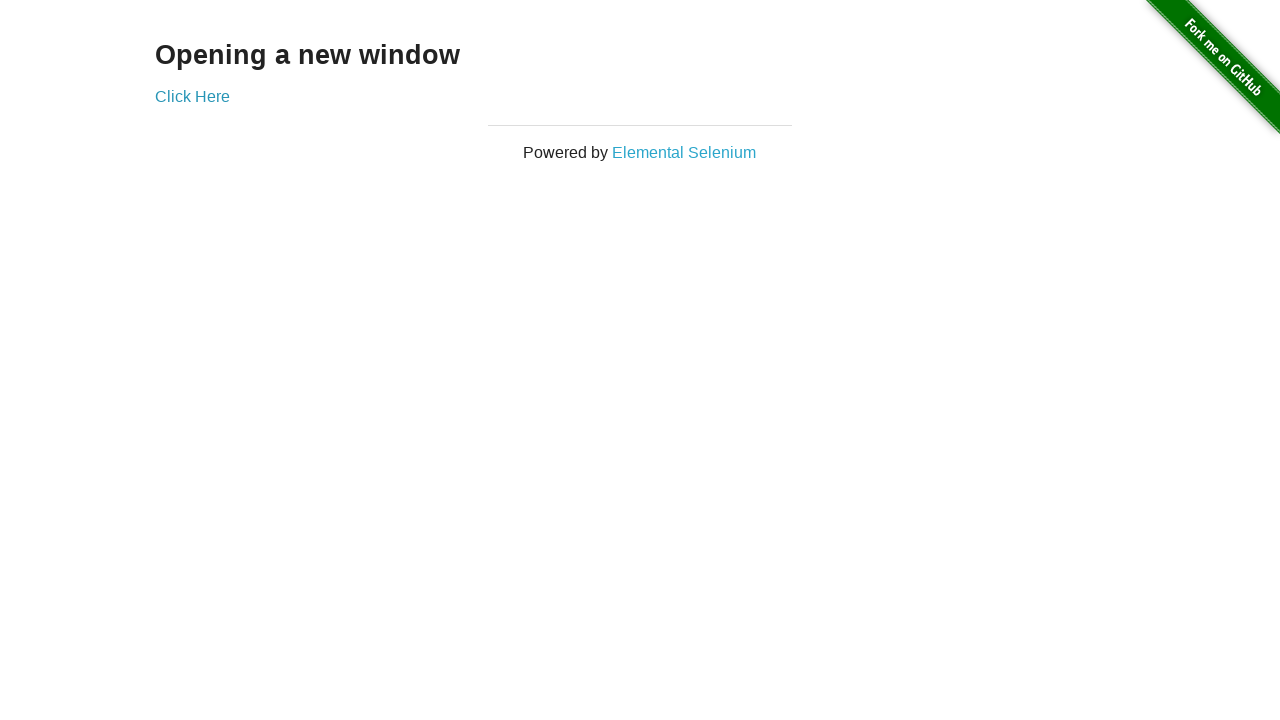

New window page loaded
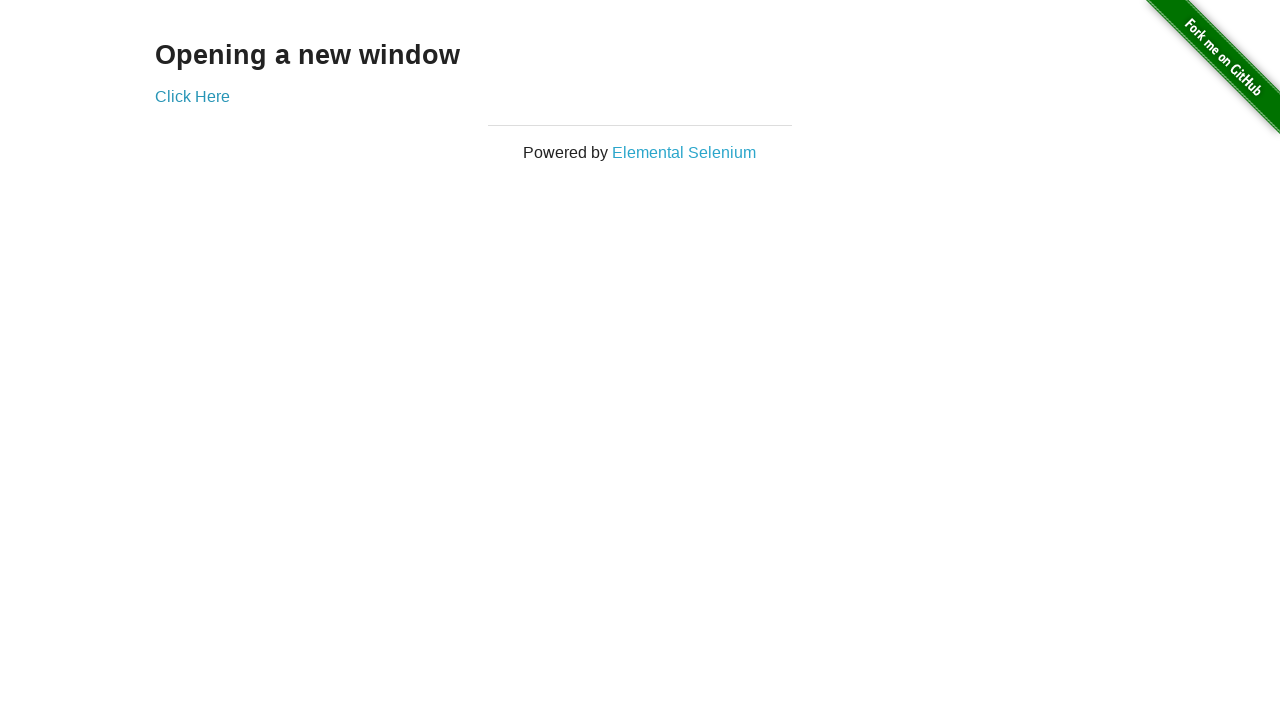

Verified new window title is 'New Window'
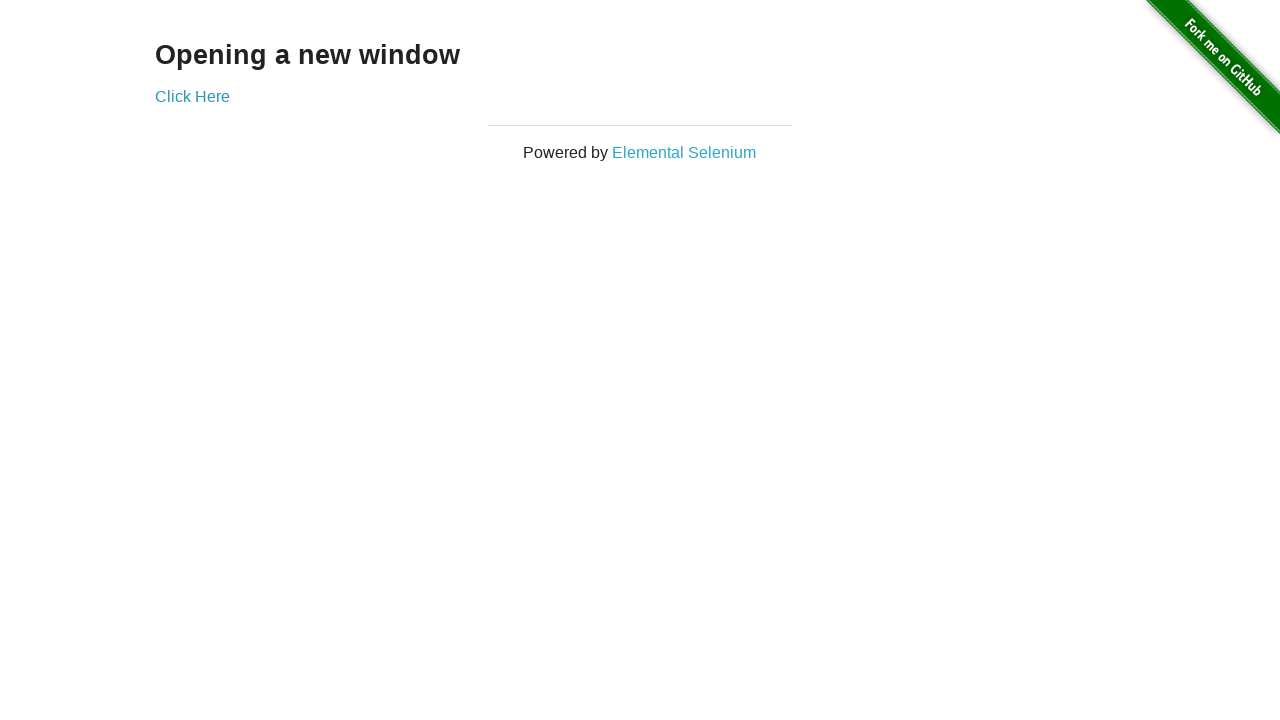

Verified initial window title is still 'The Internet'
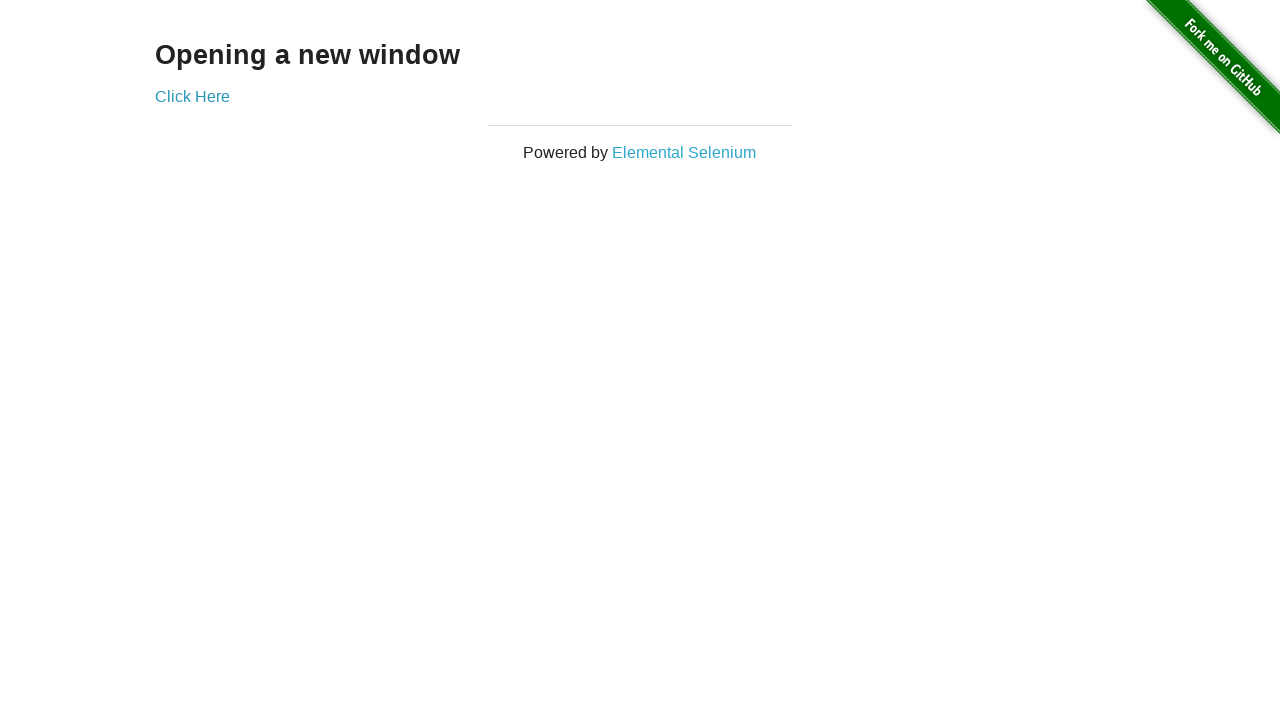

Brought new window to front
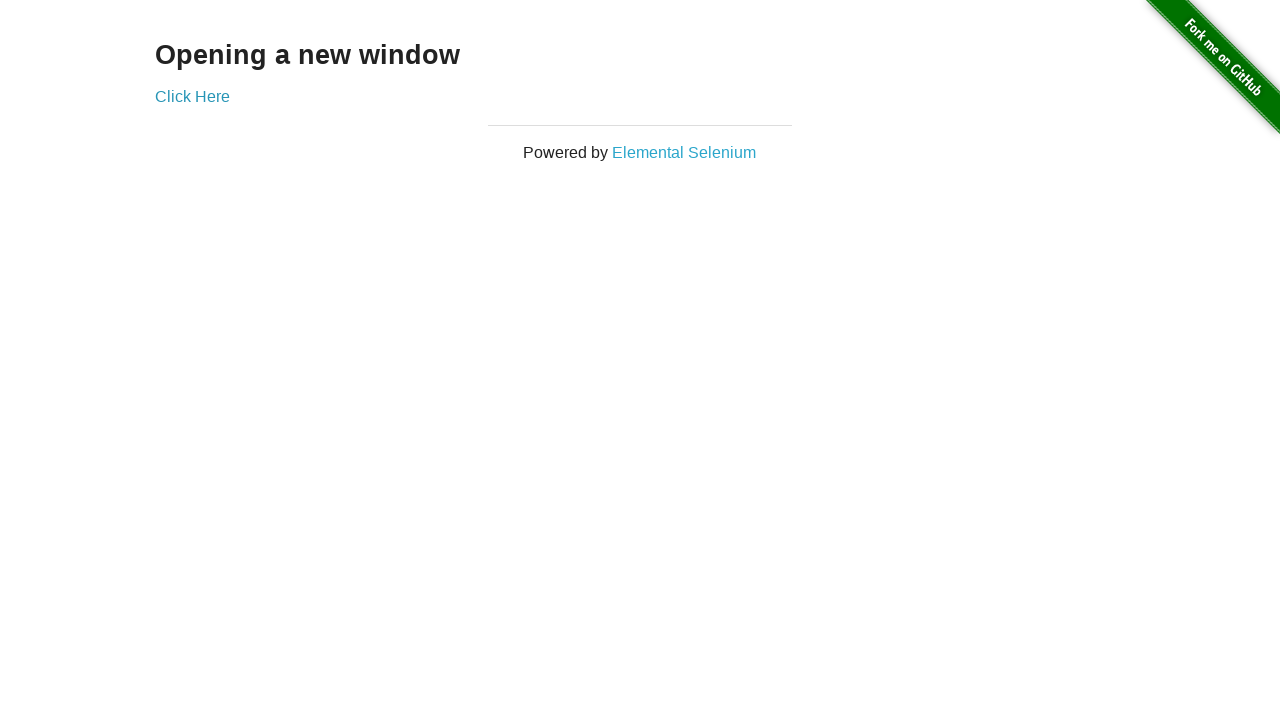

Brought initial window back to front
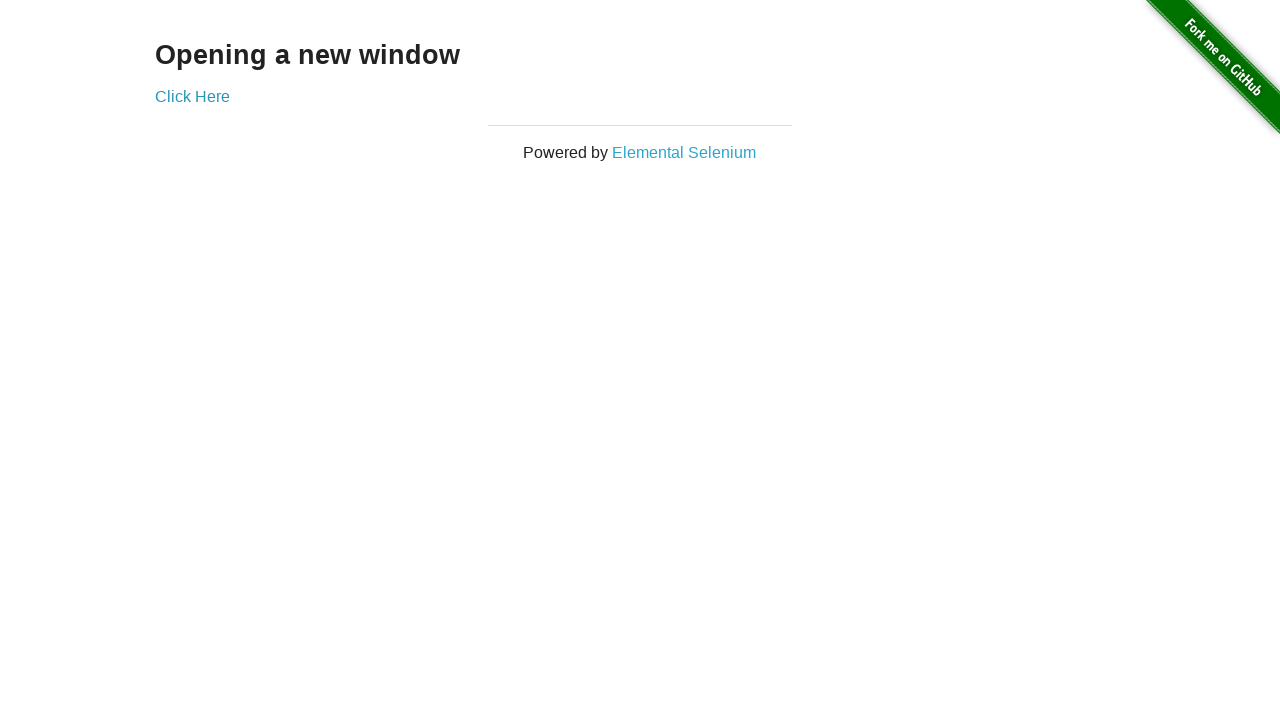

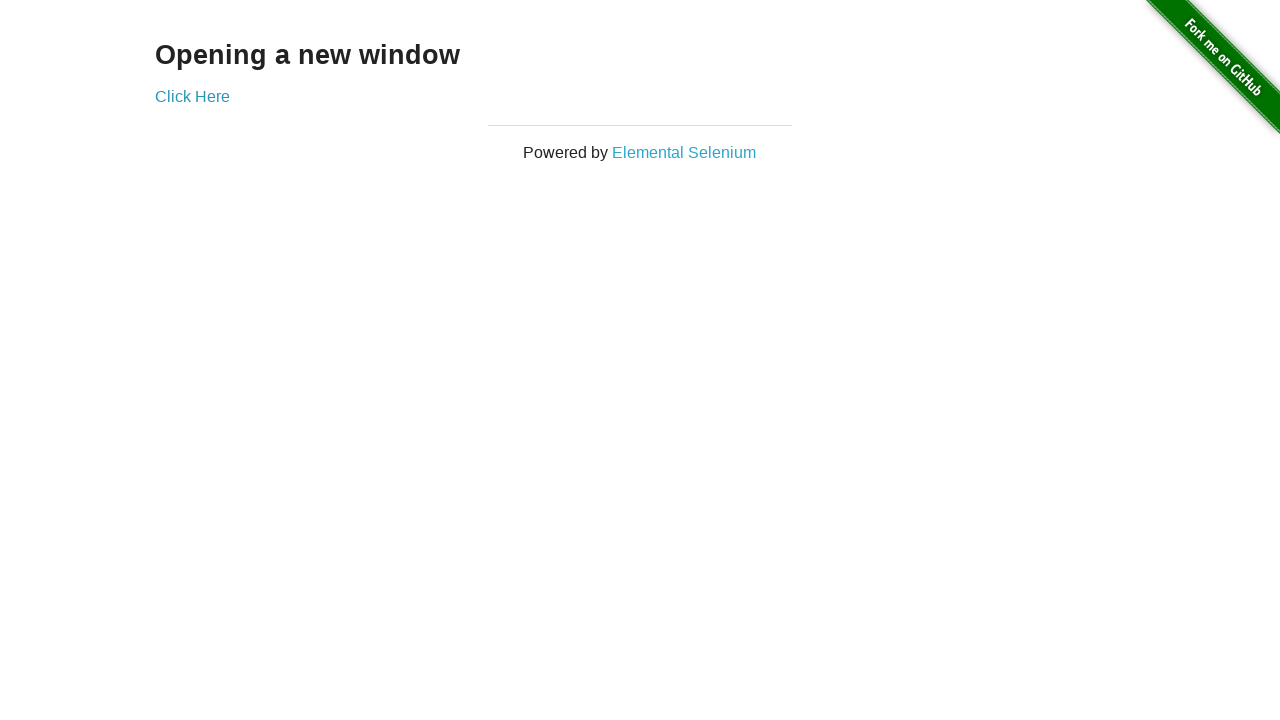